Tests price range slider manipulation by dragging the left slider to the right and the right slider to the left to adjust the price range.

Starting URL: https://www.jqueryscript.net/demo/Price-Range-Slider-jQuery-UI/

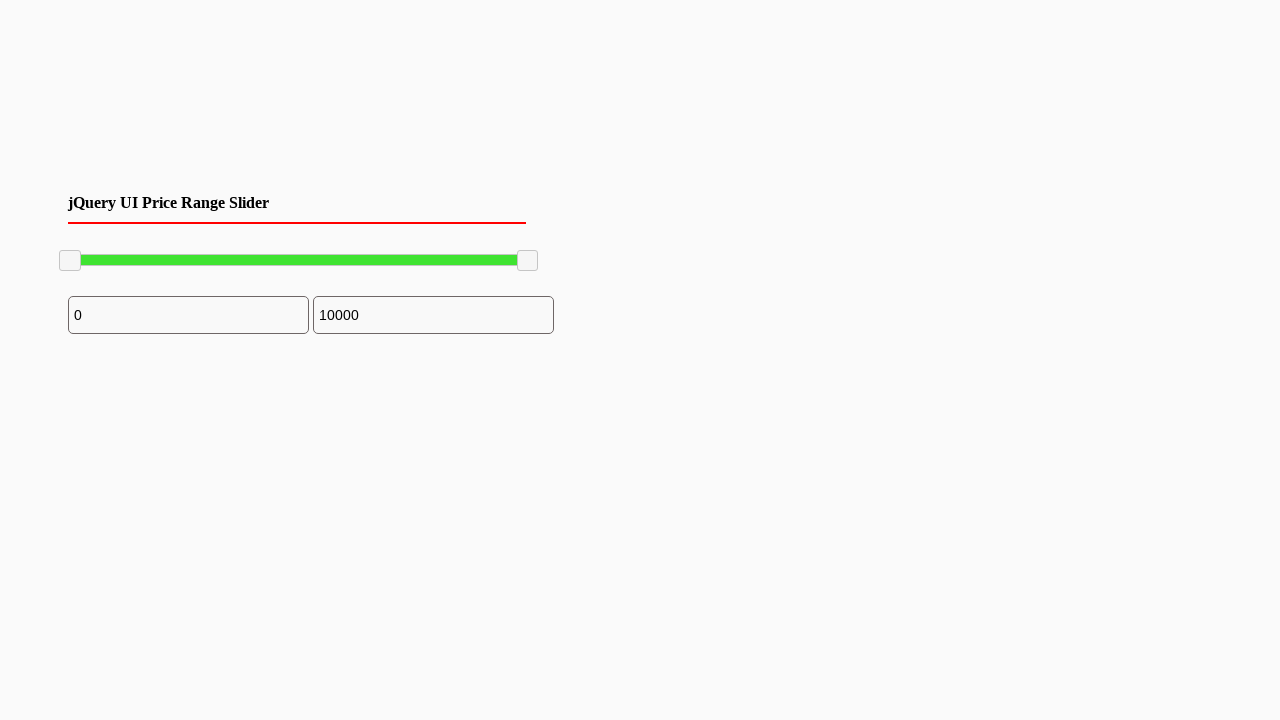

Located the left slider handle
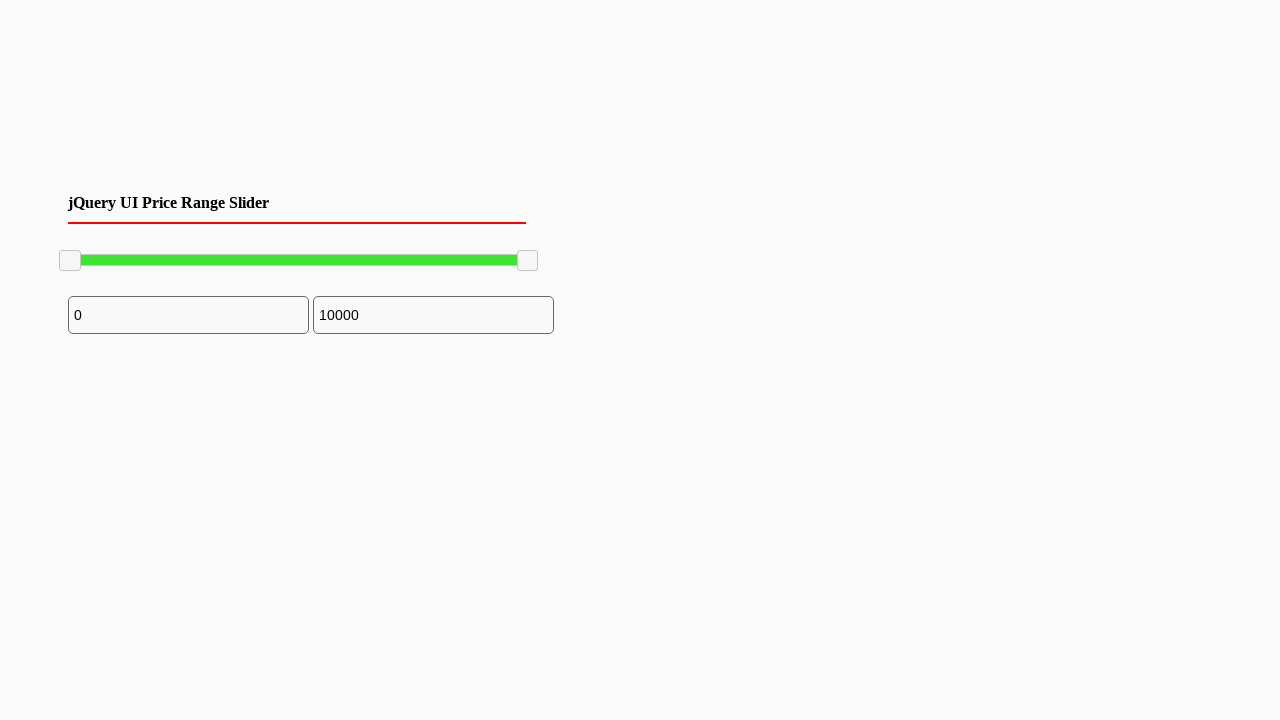

Got bounding box of left slider handle
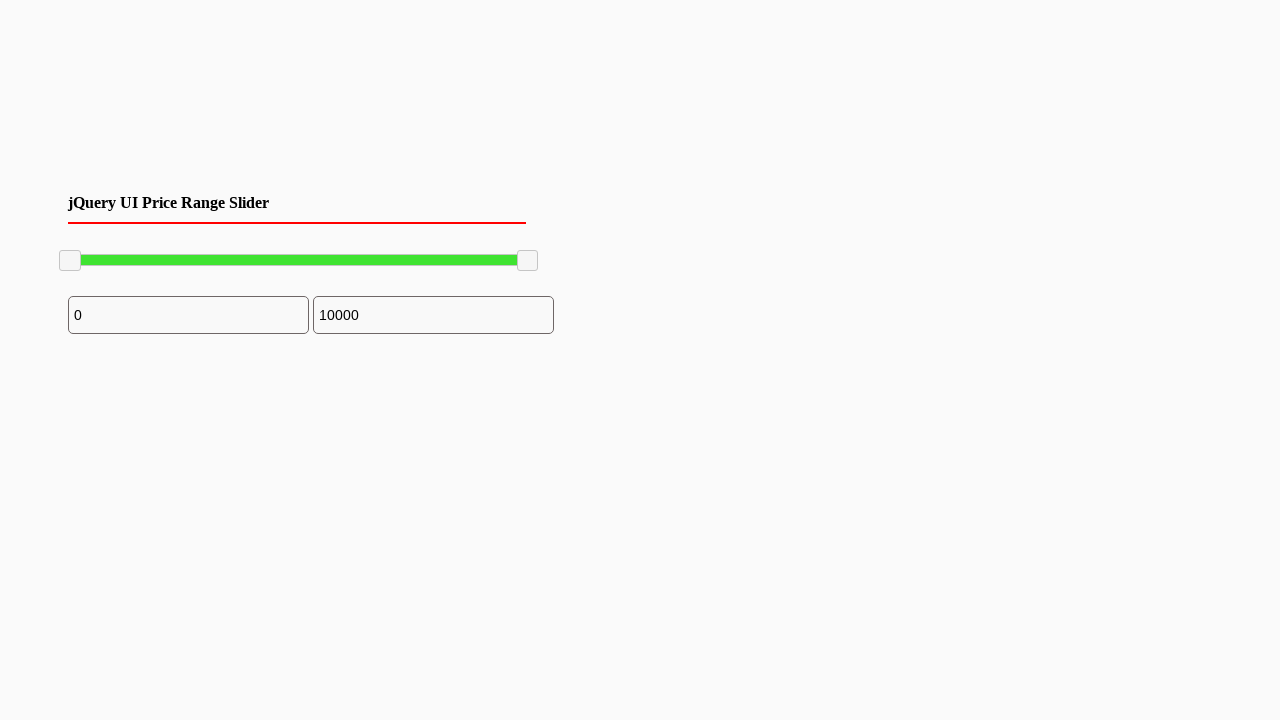

Moved mouse to center of left slider handle at (70, 261)
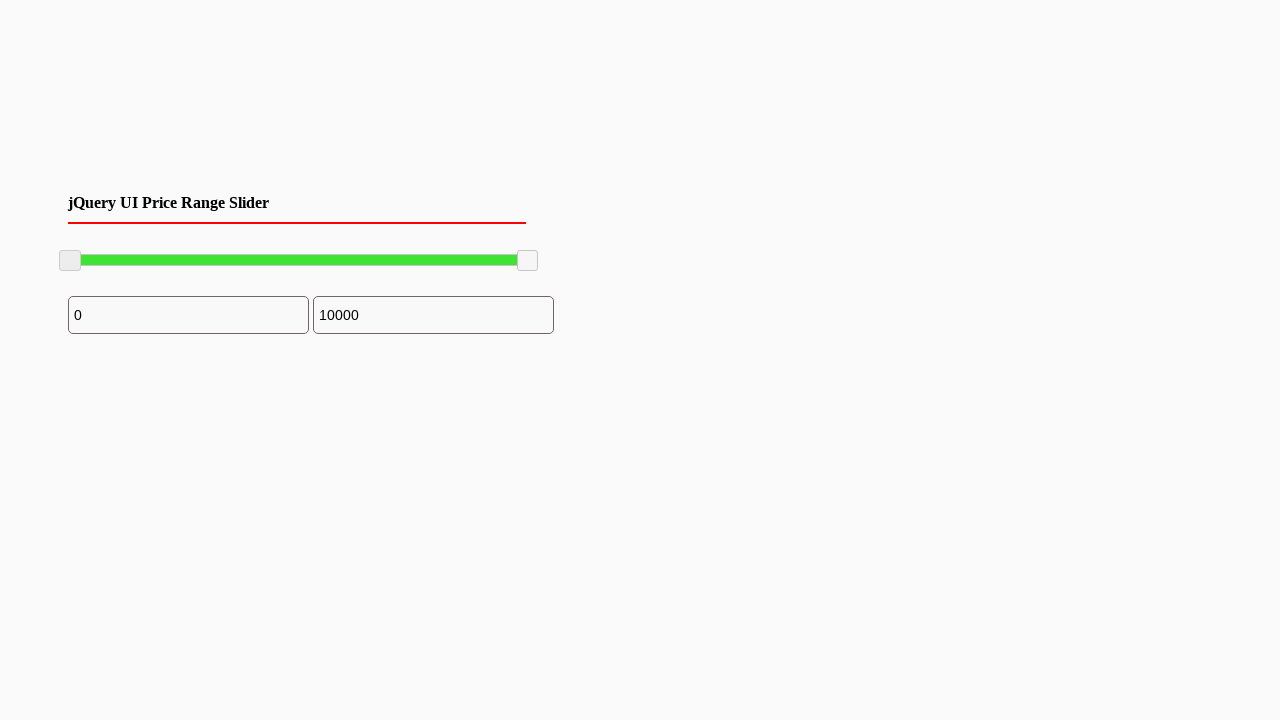

Pressed mouse button down on left slider at (70, 261)
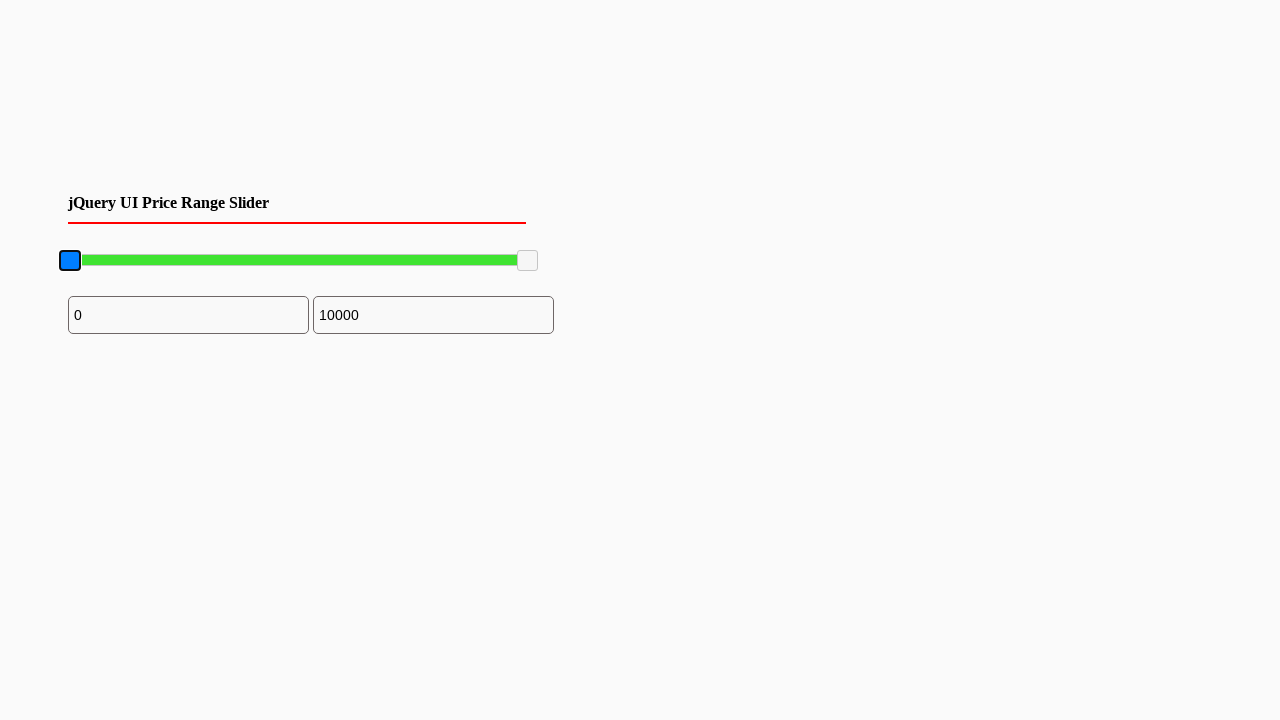

Dragged left slider to the right by 100 pixels at (170, 261)
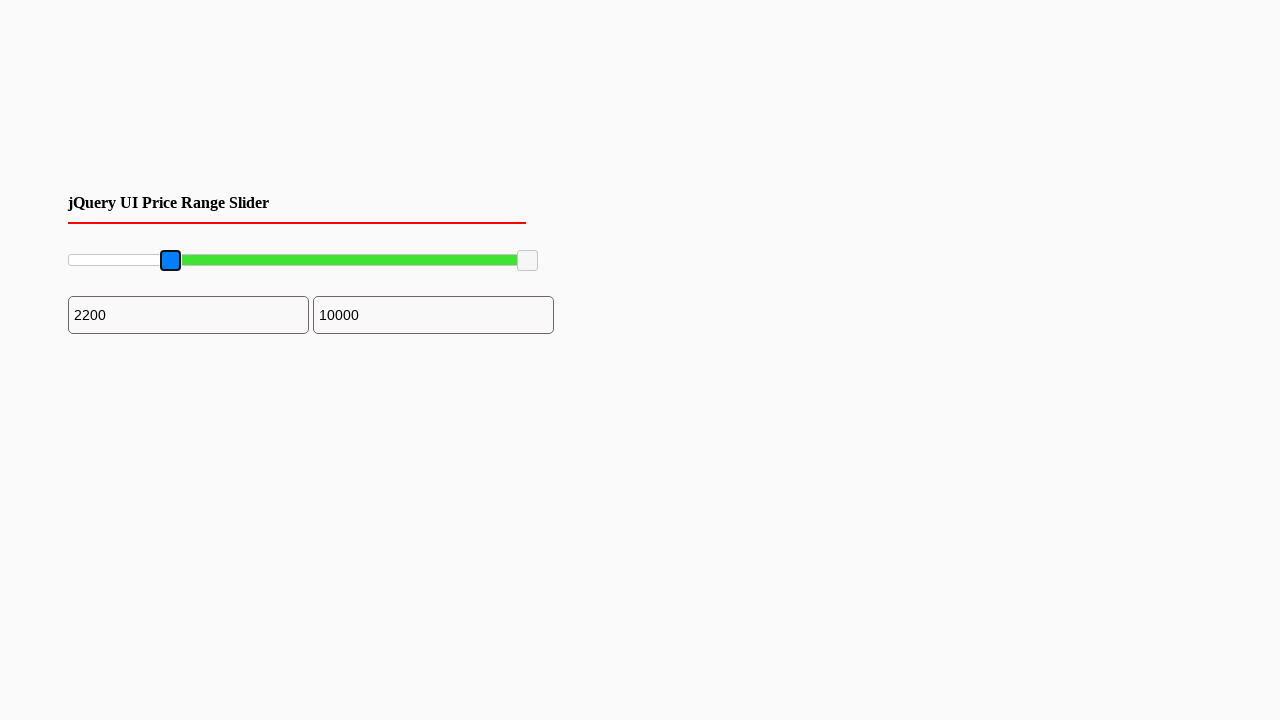

Released mouse button on left slider at (170, 261)
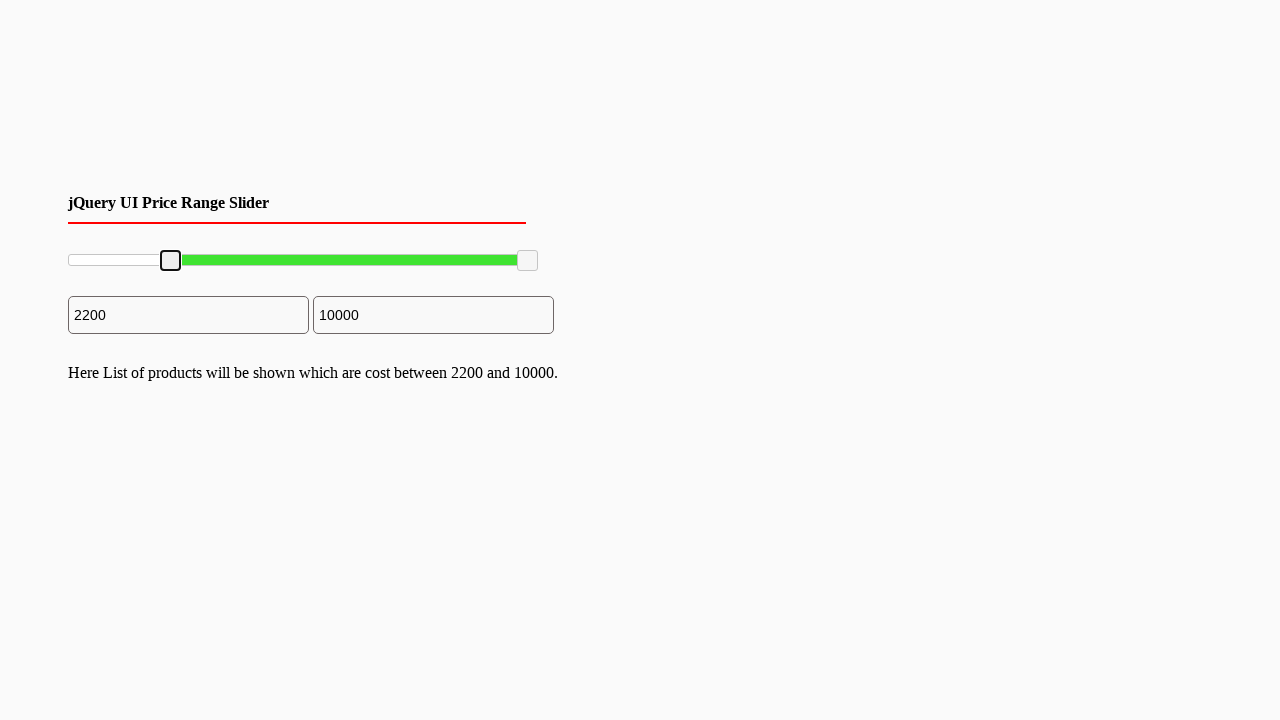

Located the right slider handle
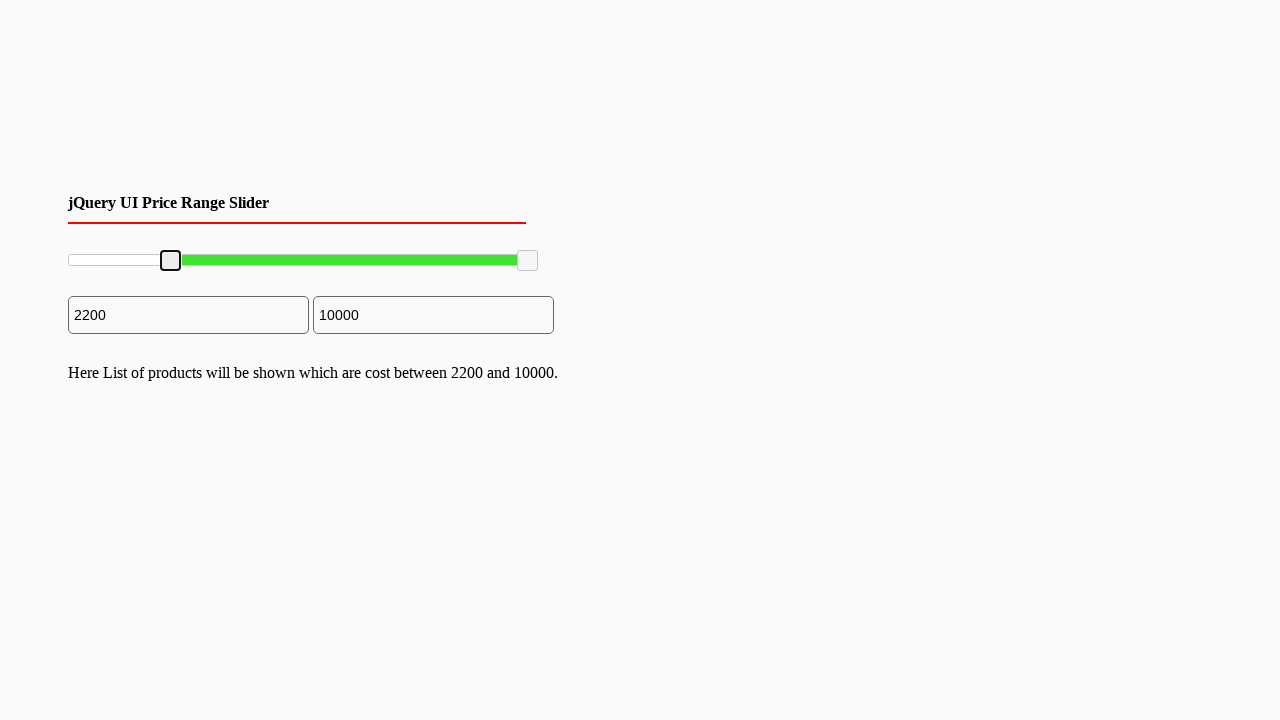

Got bounding box of right slider handle
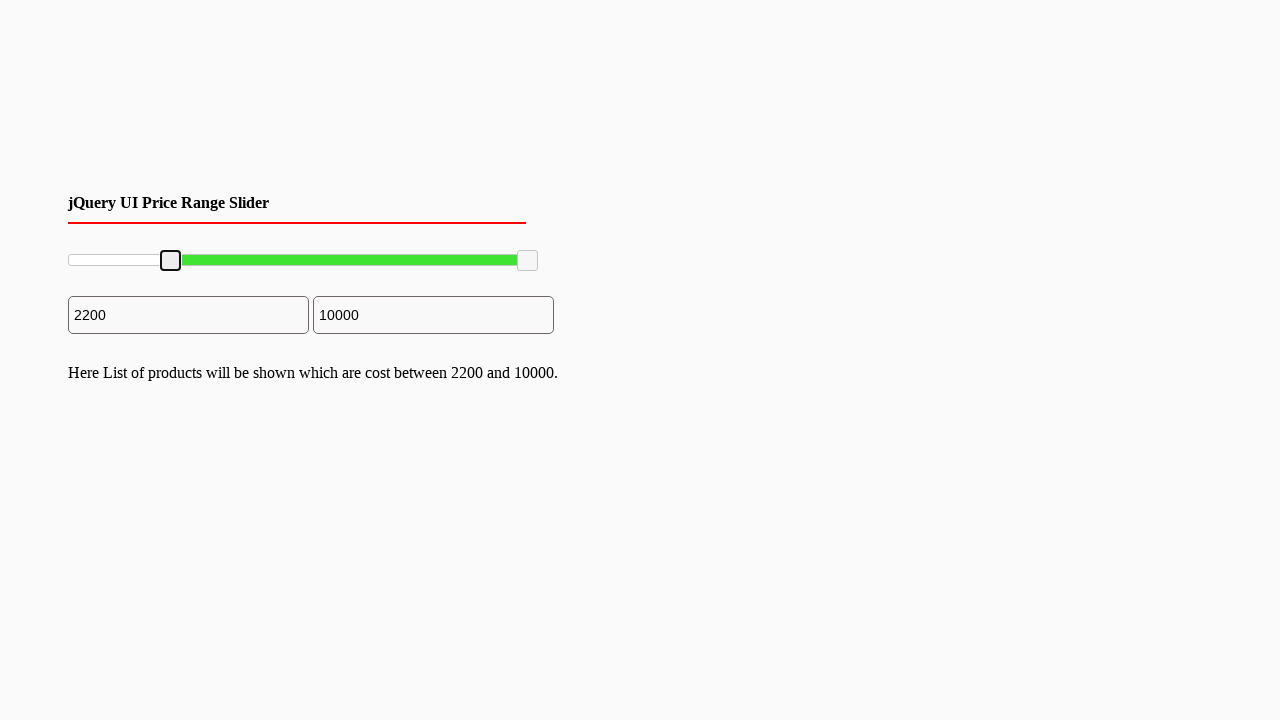

Moved mouse to center of right slider handle at (528, 261)
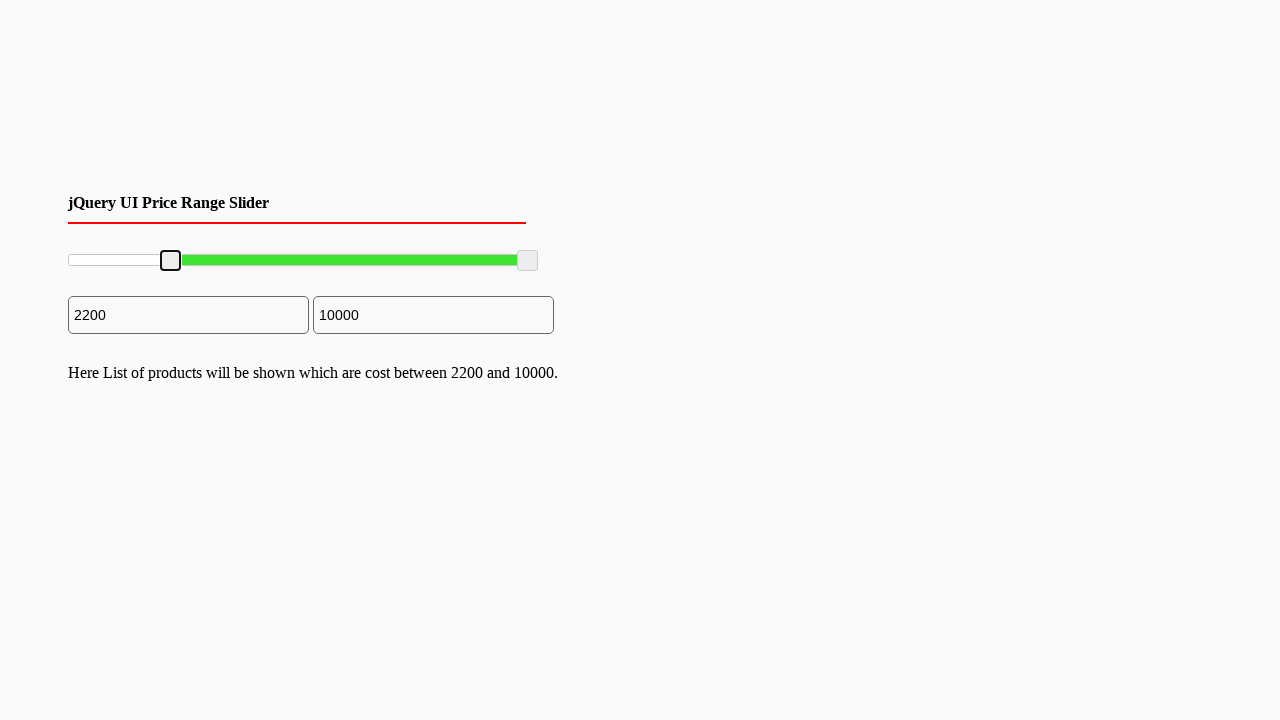

Pressed mouse button down on right slider at (528, 261)
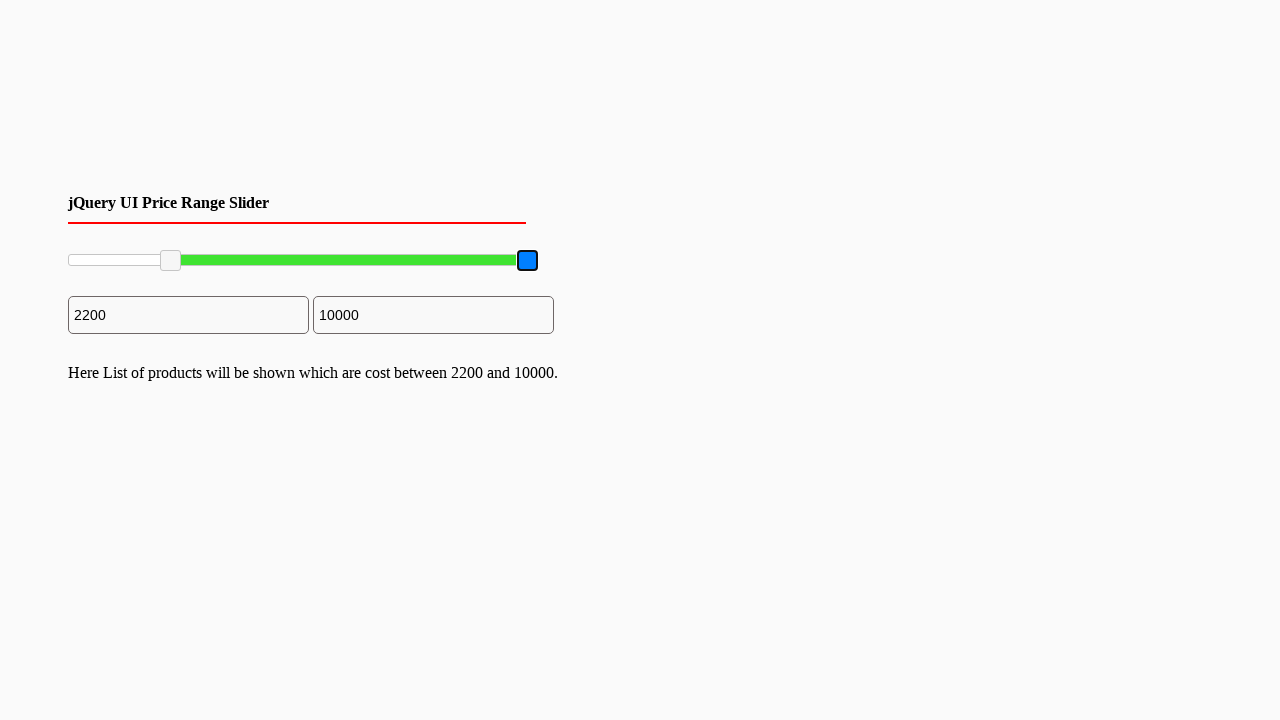

Dragged right slider to the left by 100 pixels at (428, 261)
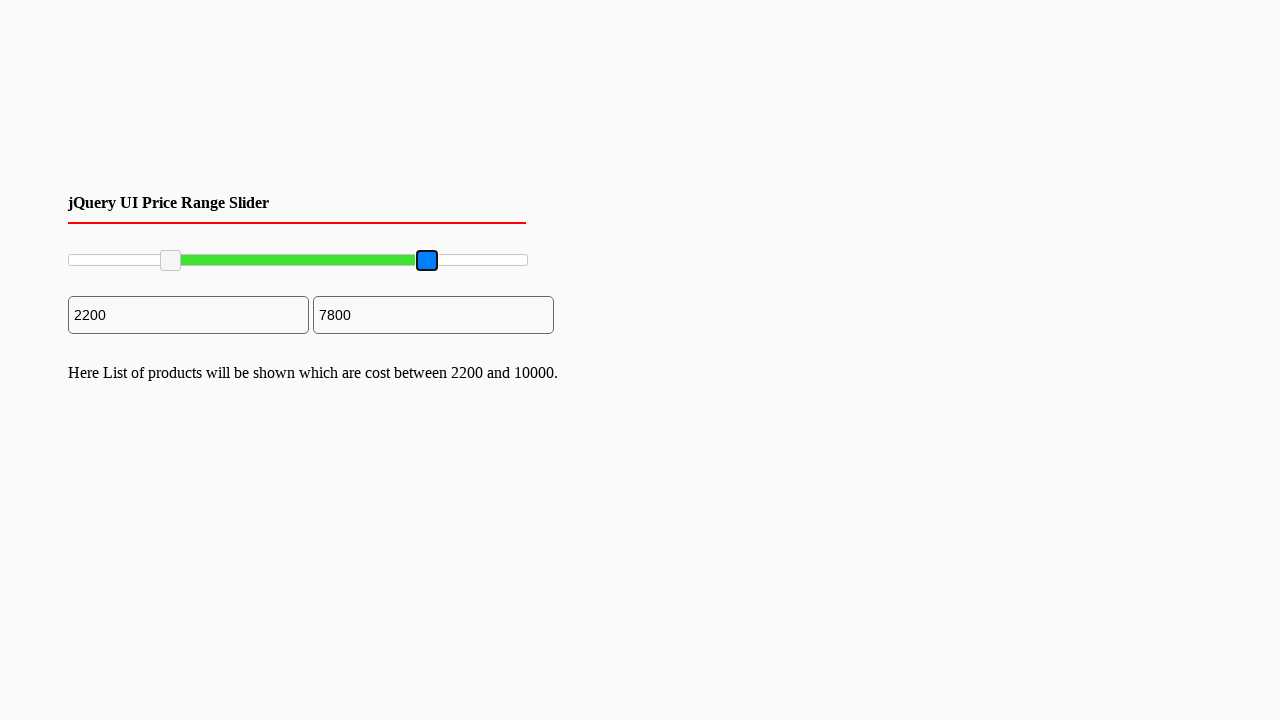

Released mouse button on right slider at (428, 261)
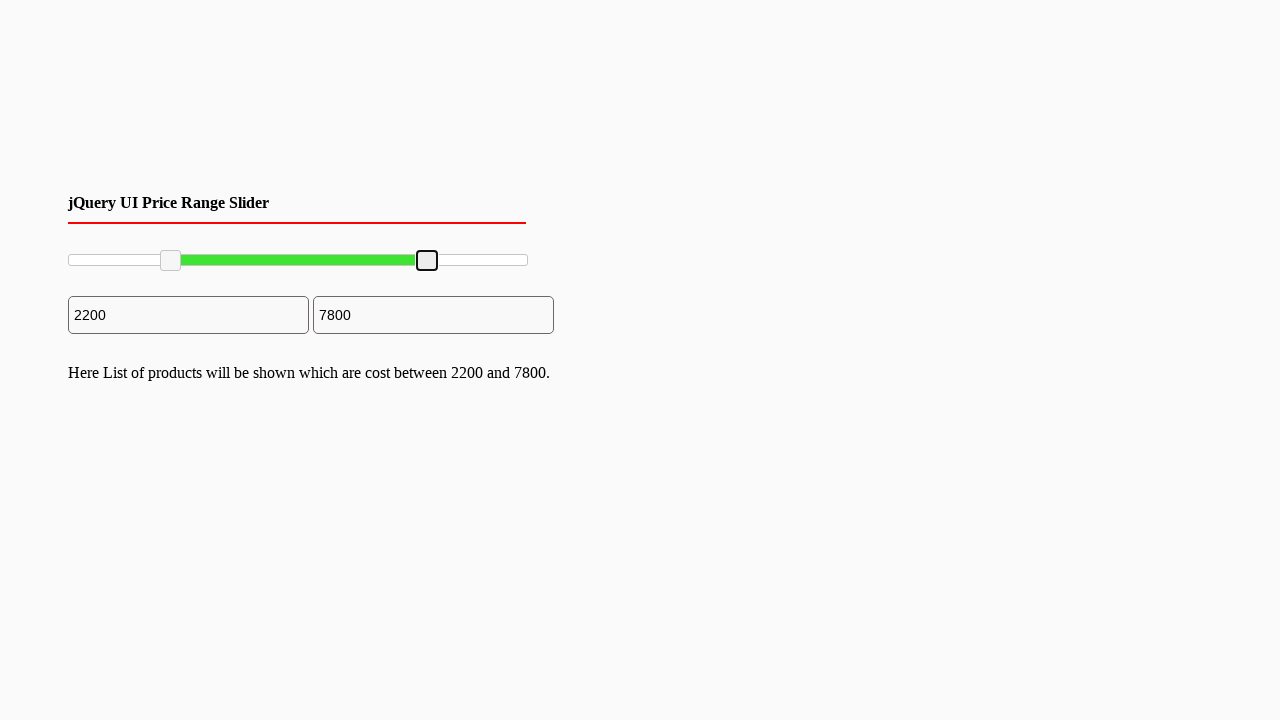

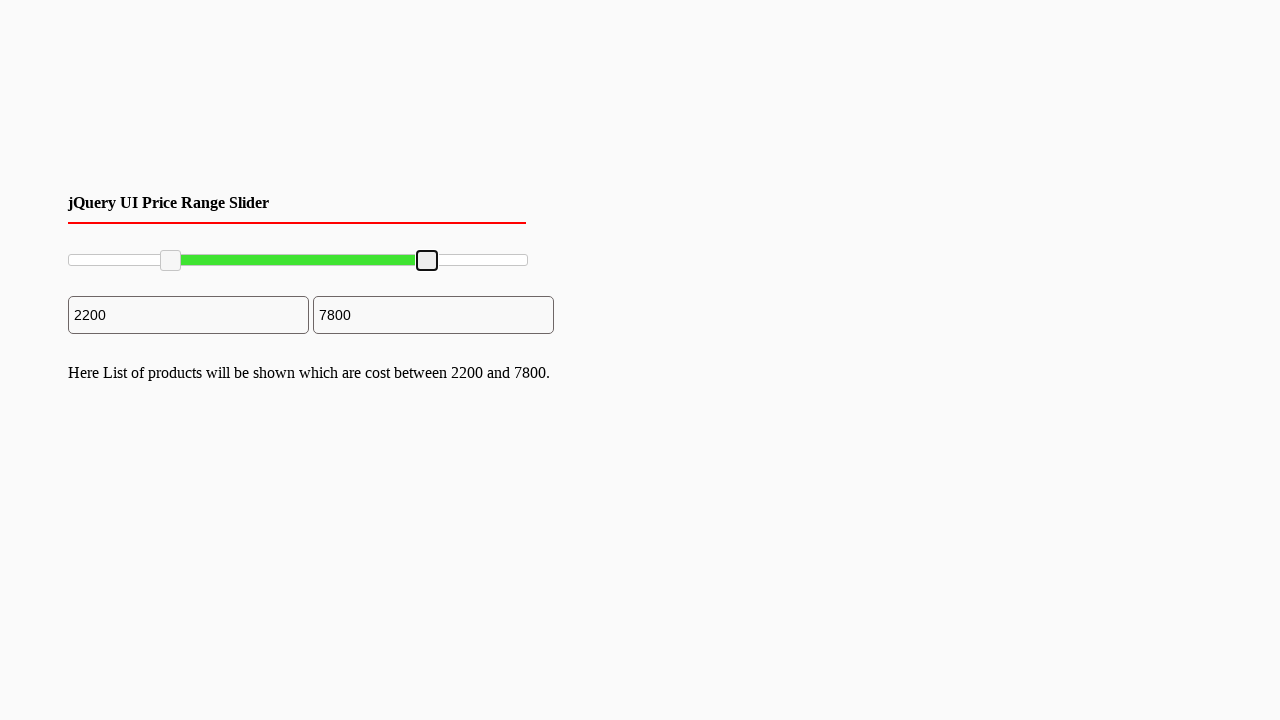